Tests sending keys to a specific designated element by clicking body first then typing into the text field

Starting URL: https://selenium.dev/selenium/web/single_text_input.html

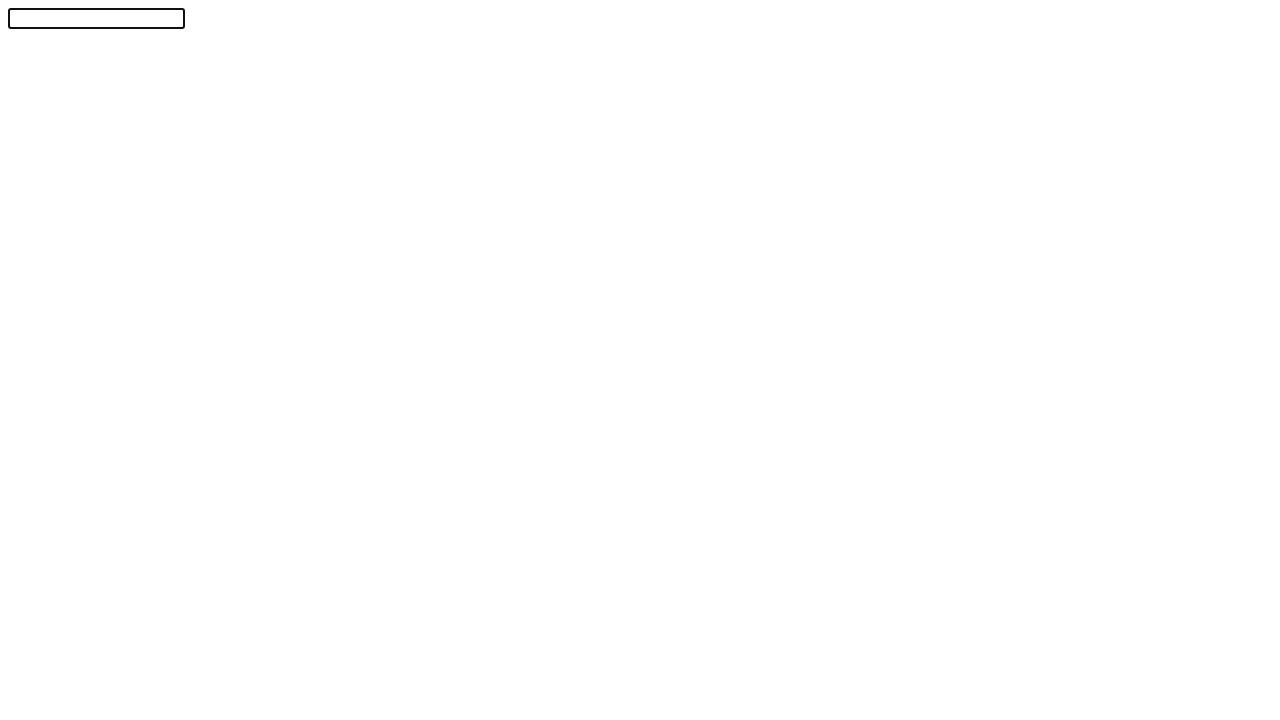

Clicked body to unfocus any focused elements at (640, 356) on body
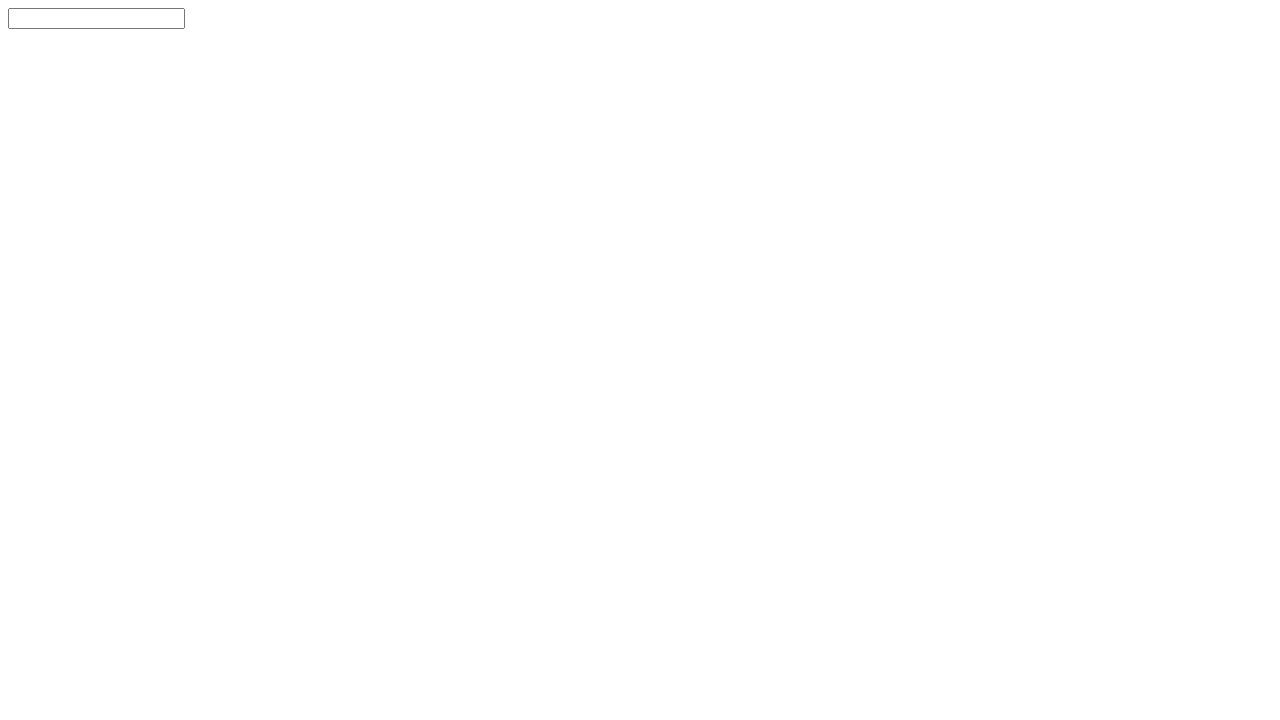

Typed 'abc' into the text input field on #textInput
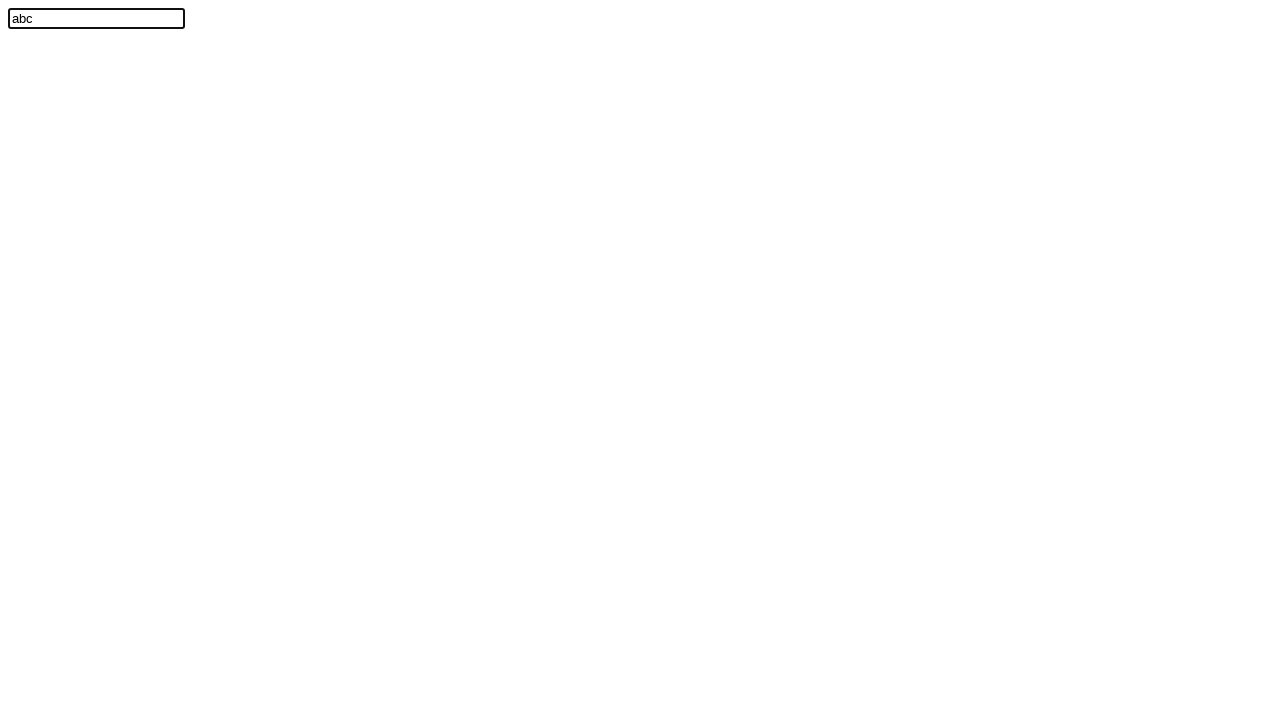

Verified that text input field contains 'abc'
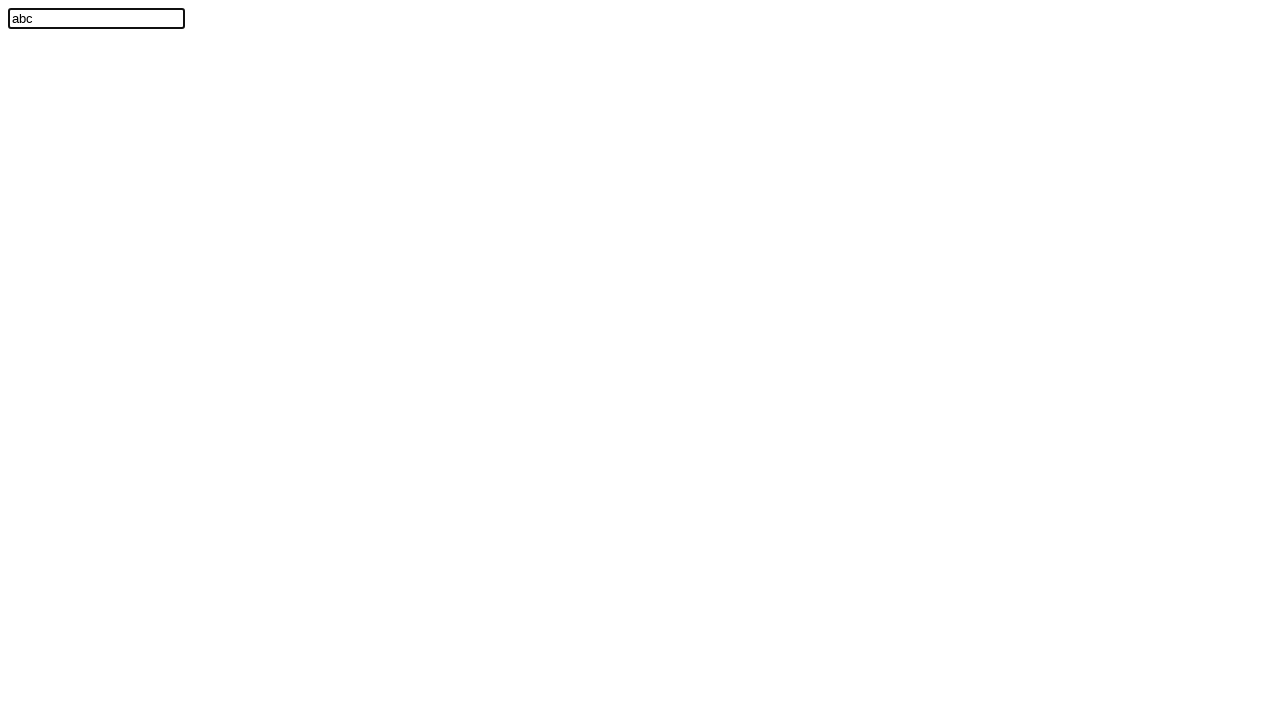

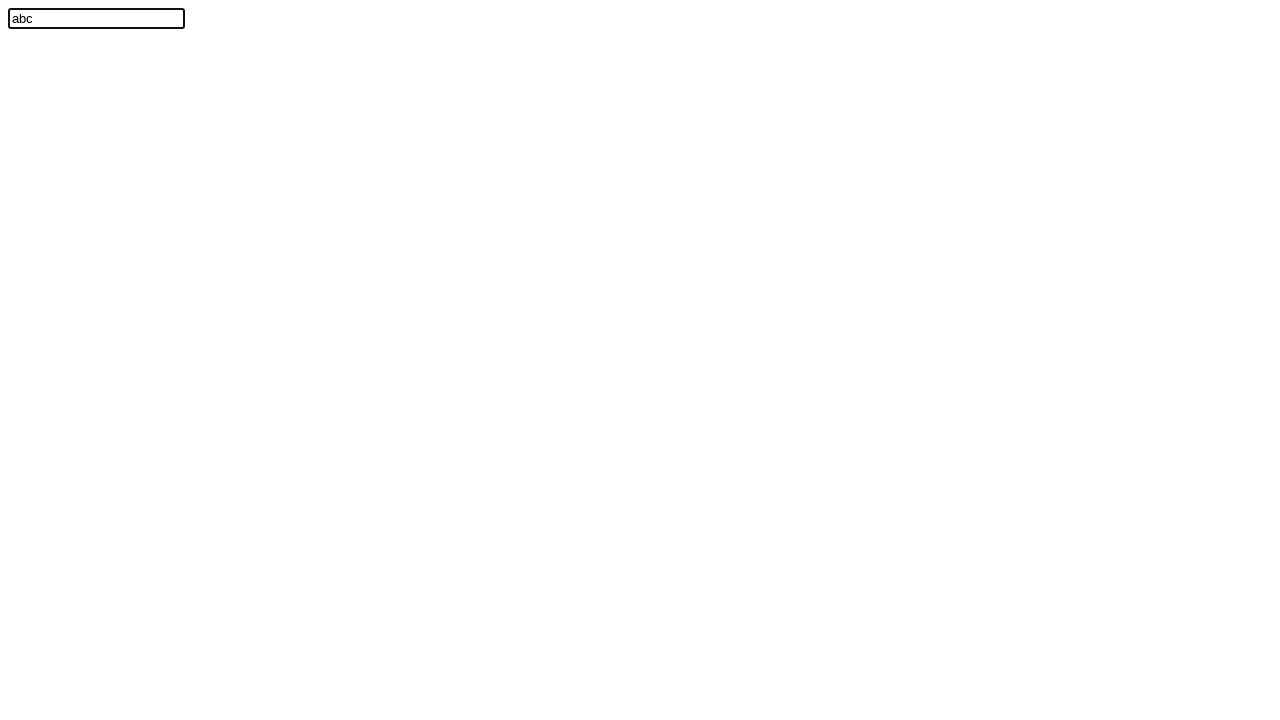